Tests checkbox functionality by checking both checkboxes on the page and verifying they are both checked

Starting URL: https://the-internet.herokuapp.com/checkboxes

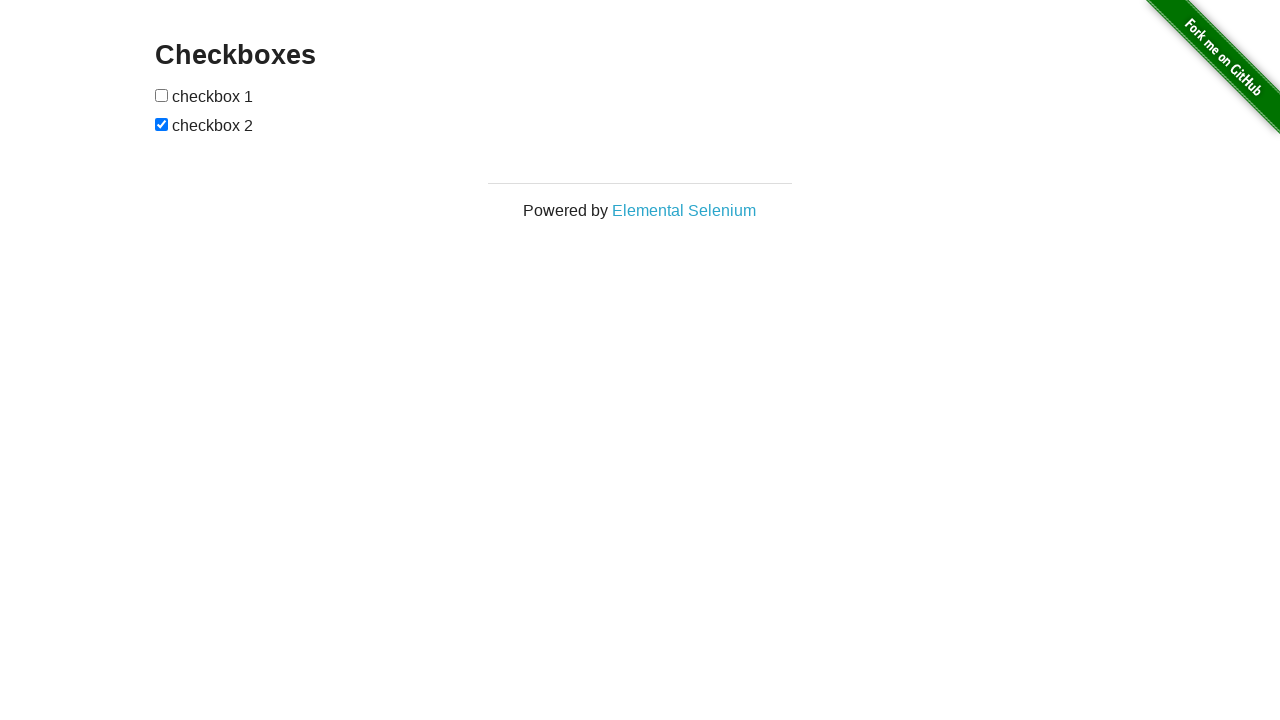

Located first checkbox element
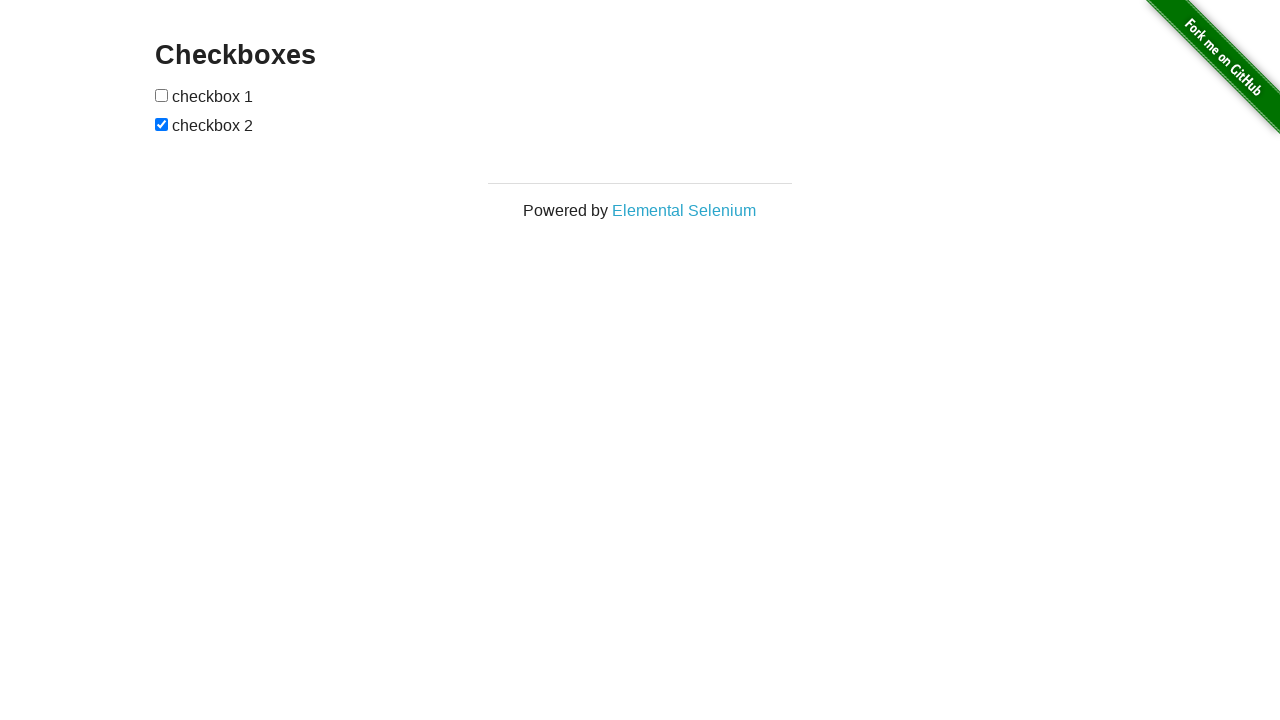

Located second checkbox element
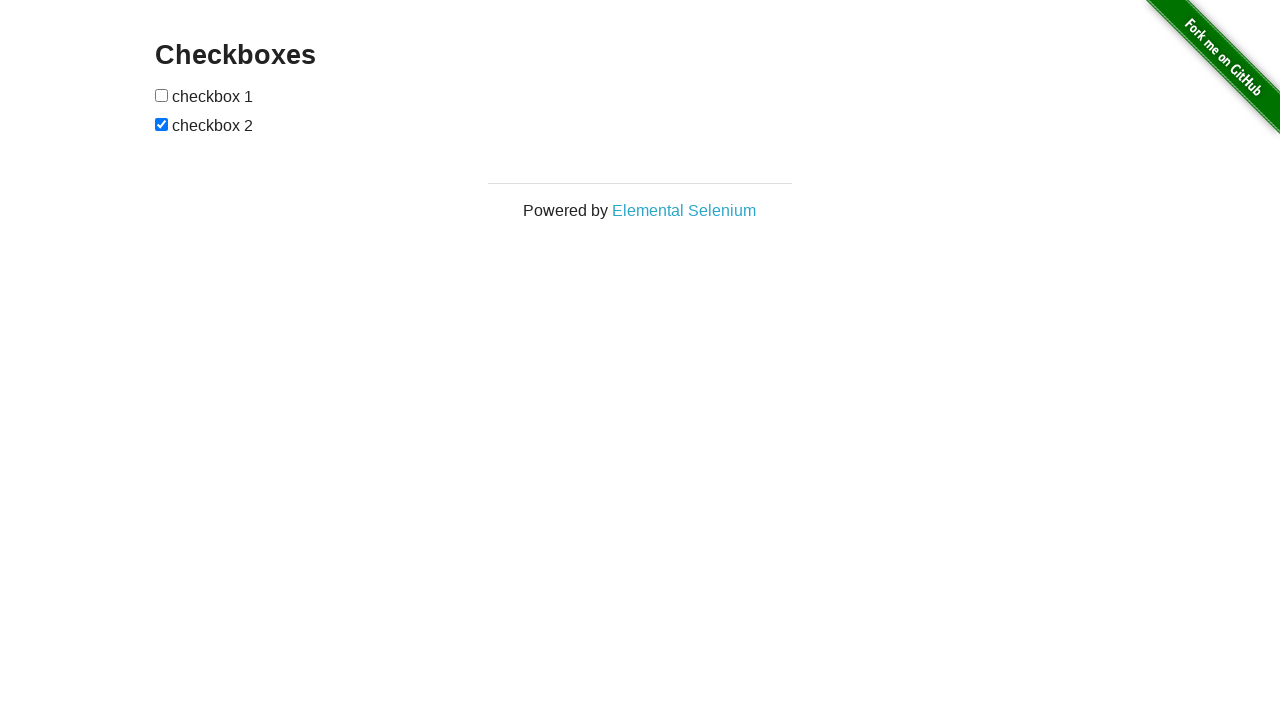

Second checkbox already checked
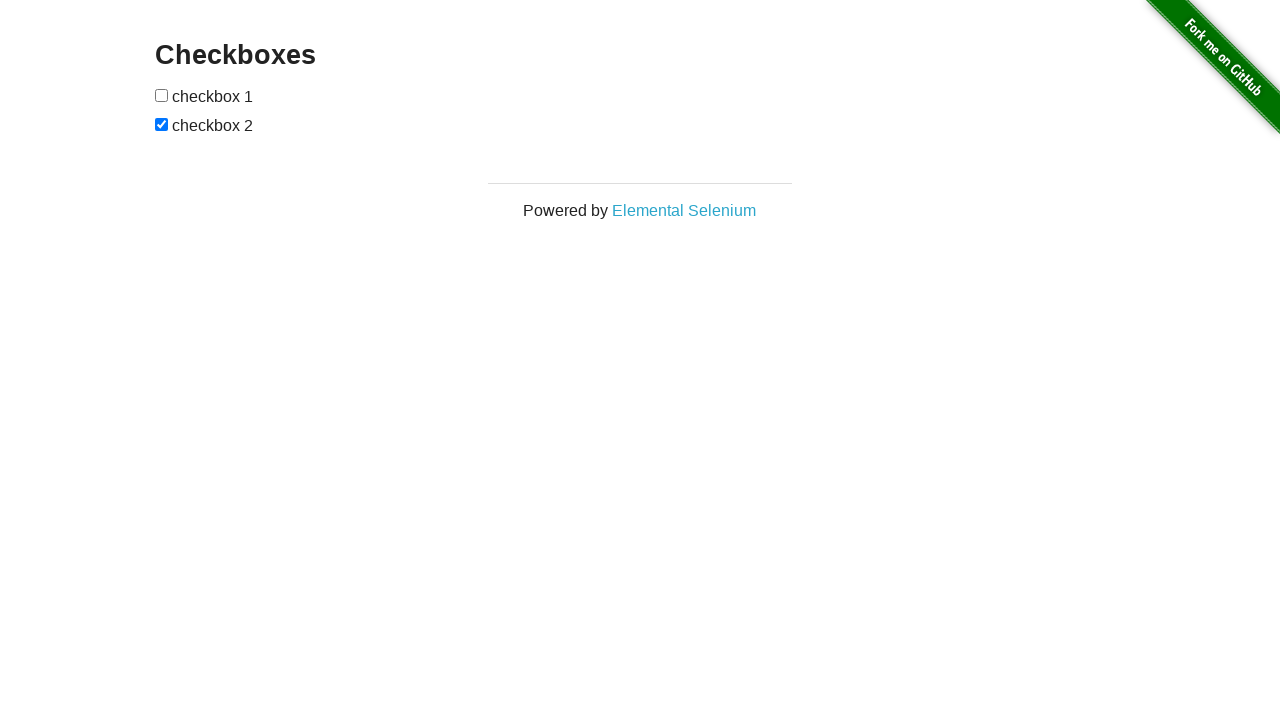

Verified first checkbox is not checked
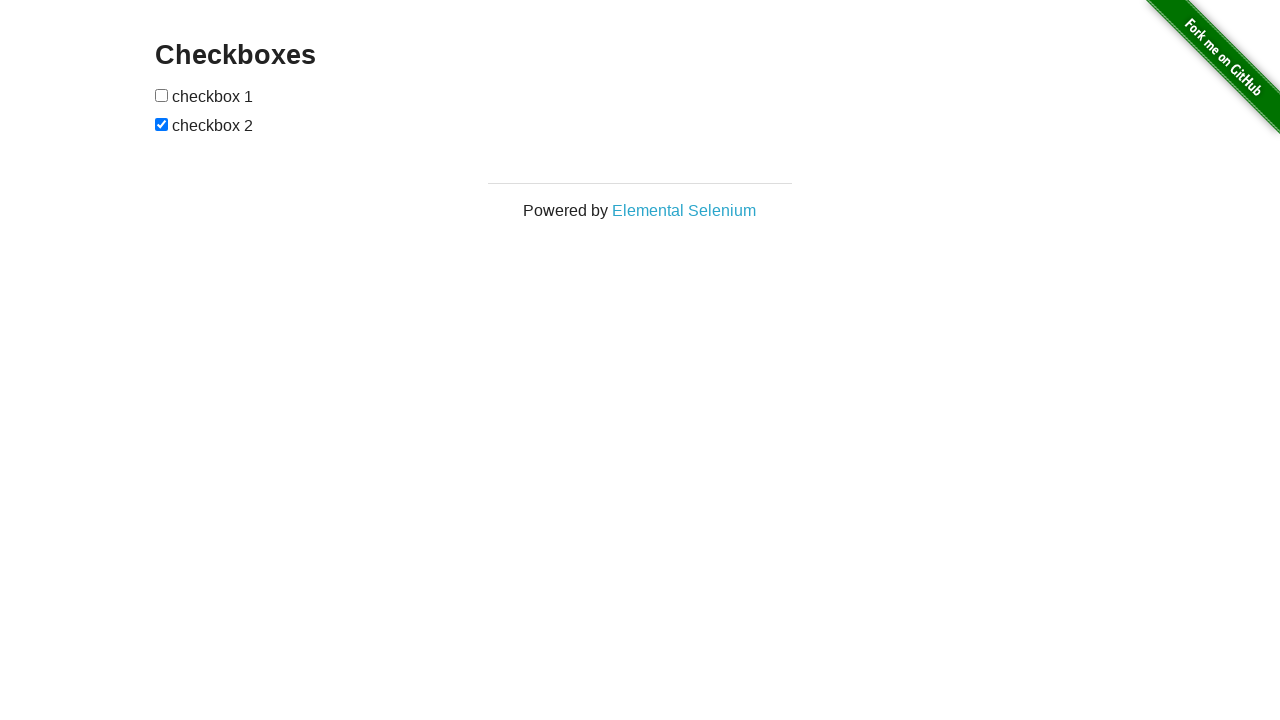

Checked first checkbox at (162, 95) on input[type='checkbox'] >> nth=0
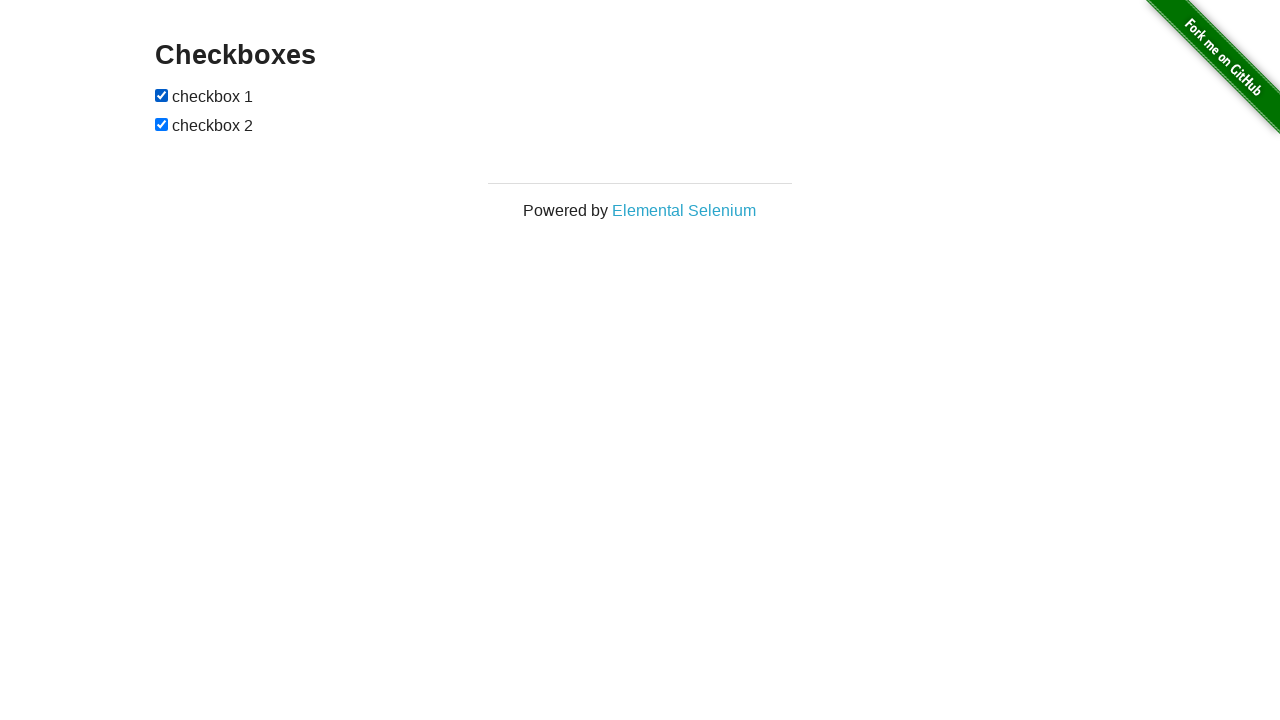

Asserted first checkbox is checked
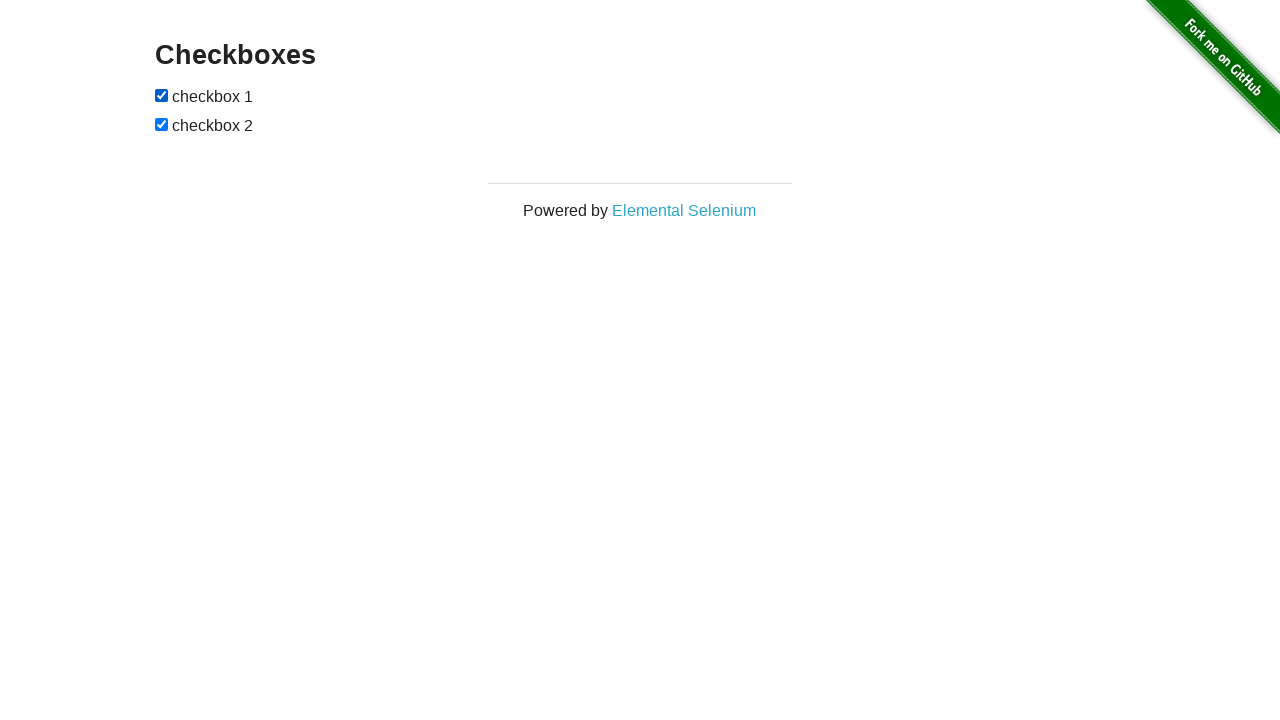

Asserted second checkbox is checked
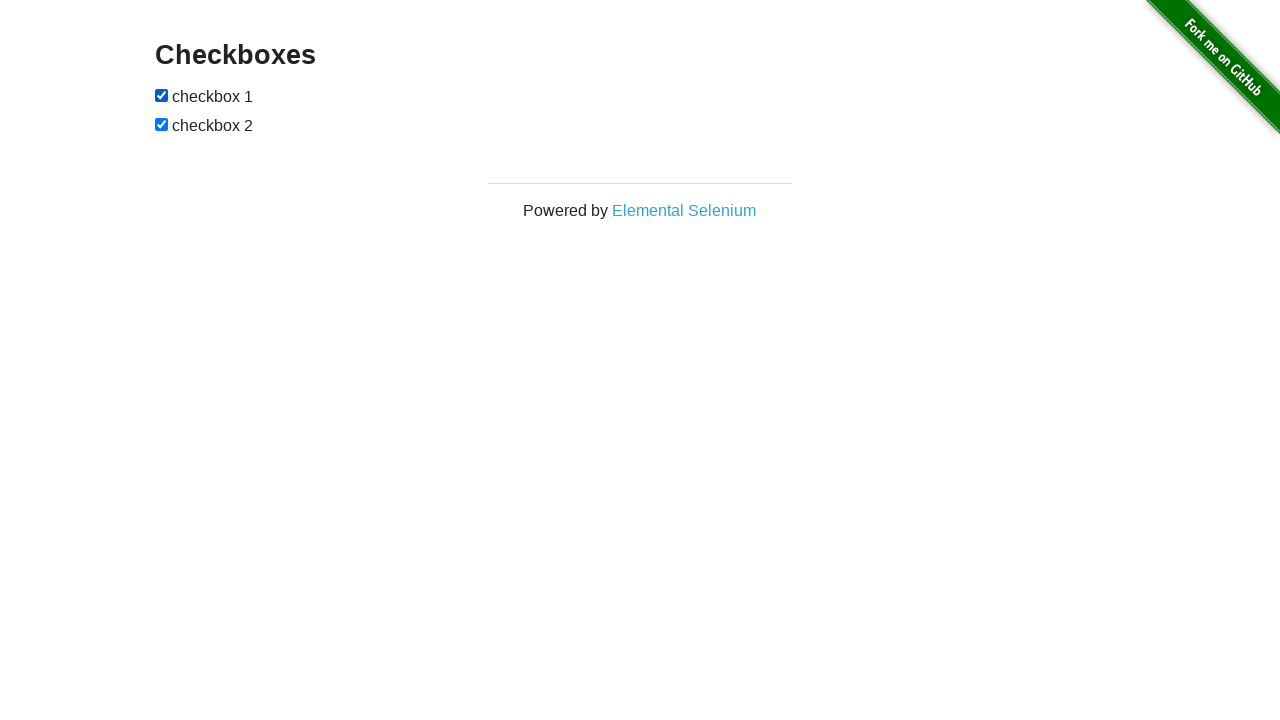

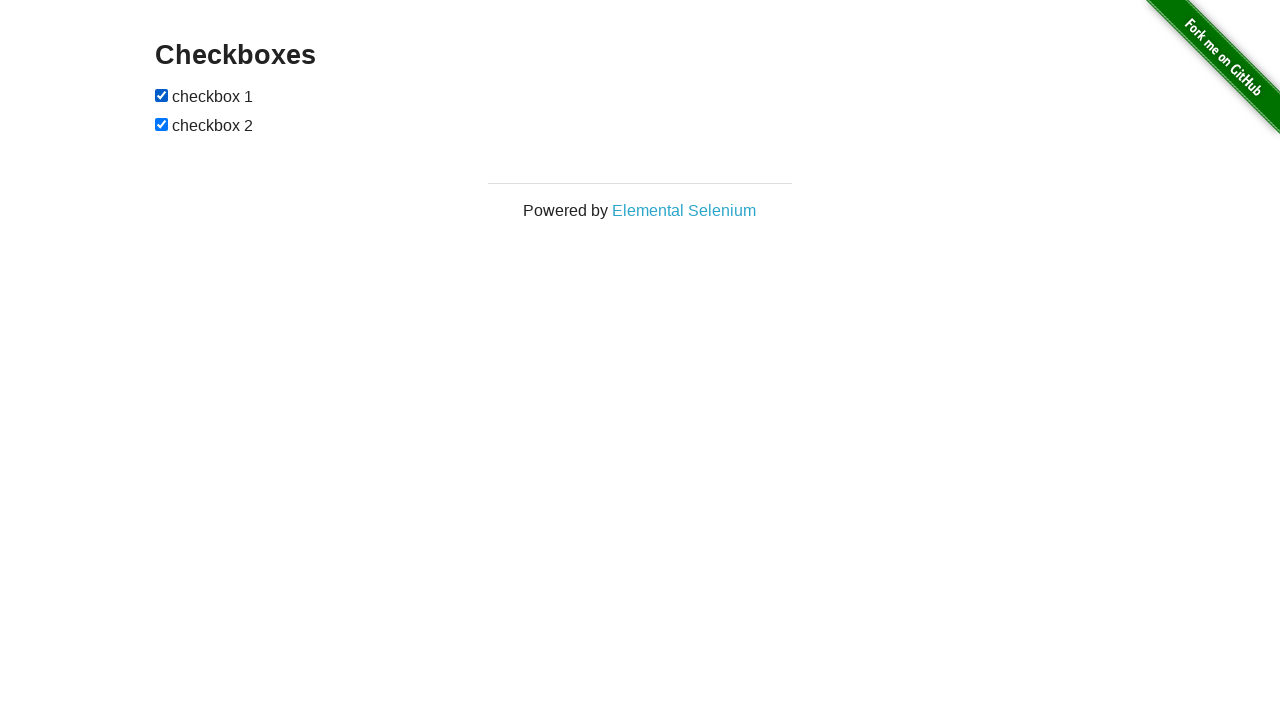